Tests checkbox functionality on a form by selecting specific checkboxes and verifying their selection states

Starting URL: https://testotomasyonu.com/form

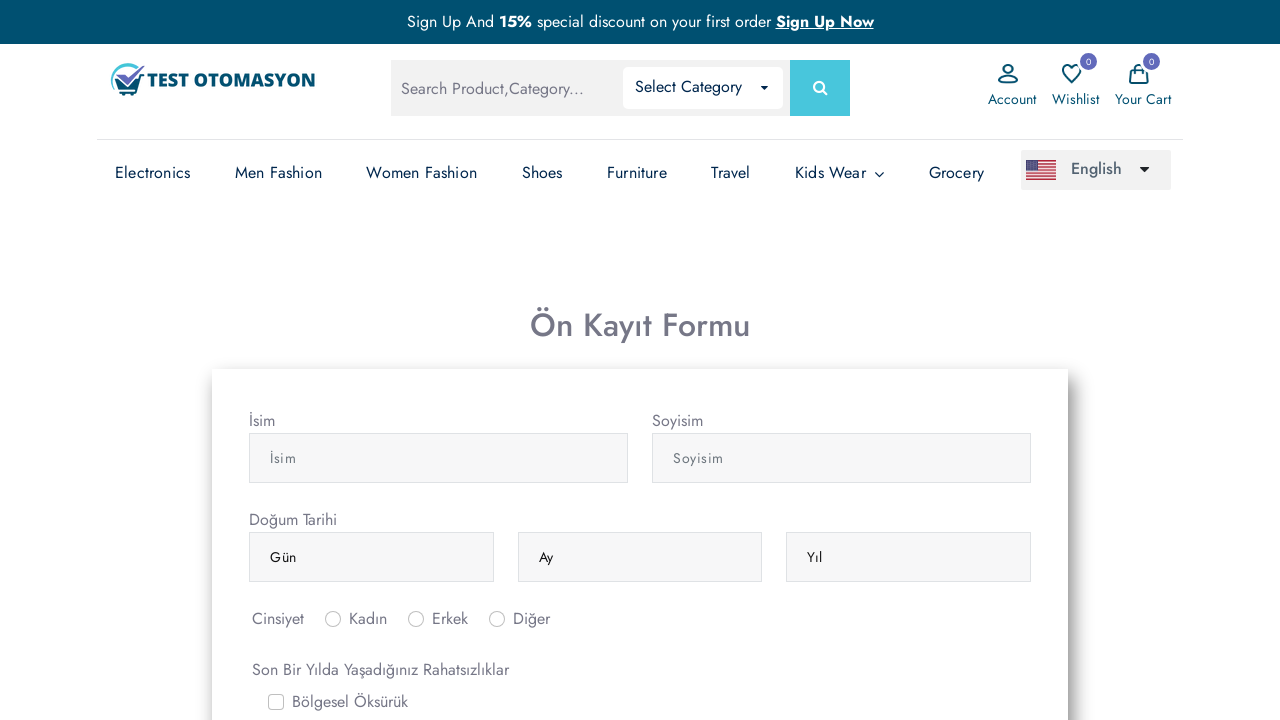

Clicked 'Sirt Agrisi' checkbox directly at (276, 360) on input#gridCheck5
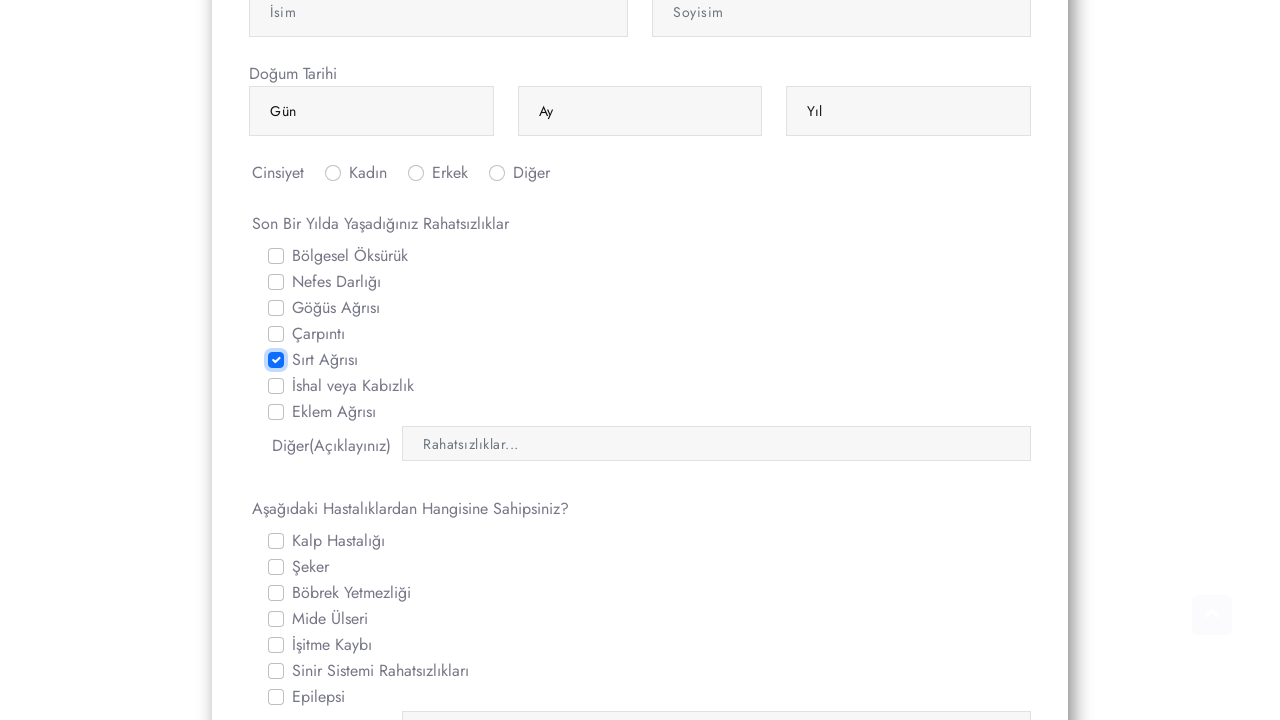

Clicked 'Carpinti' checkbox via label at (318, 334) on label[for='gridCheck4']
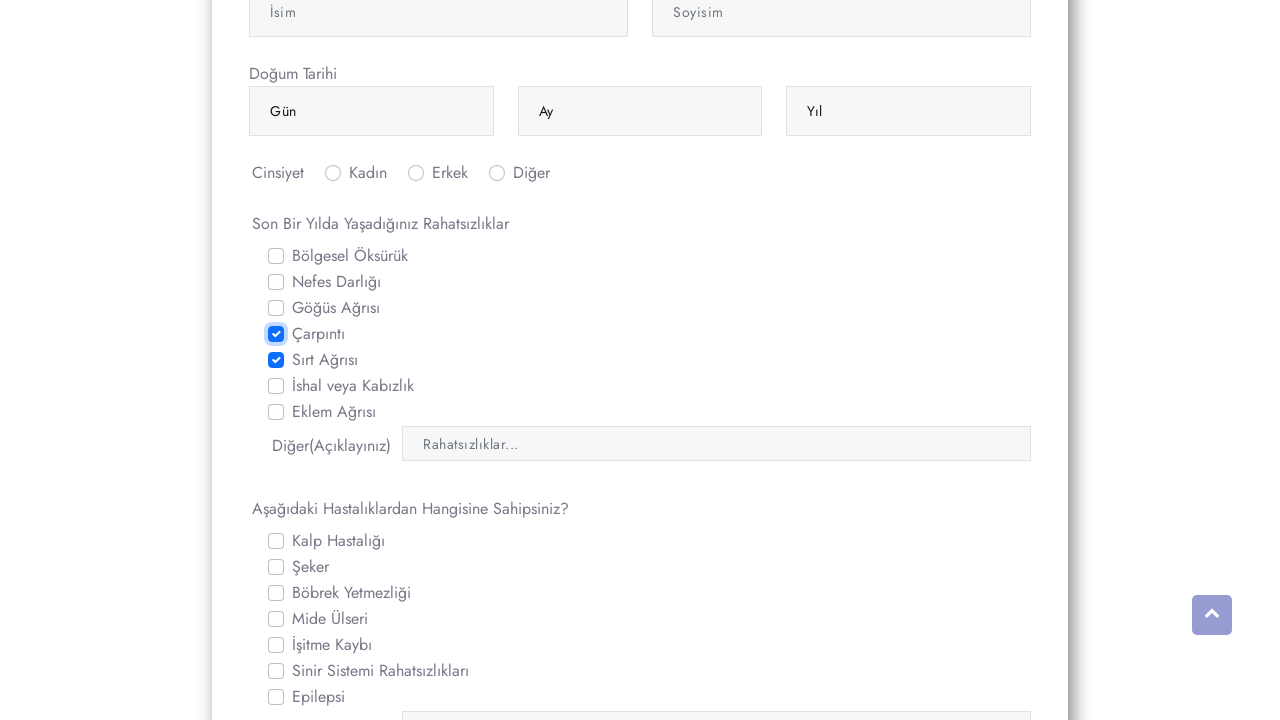

Verified 'Sirt Agrisi' checkbox is selected
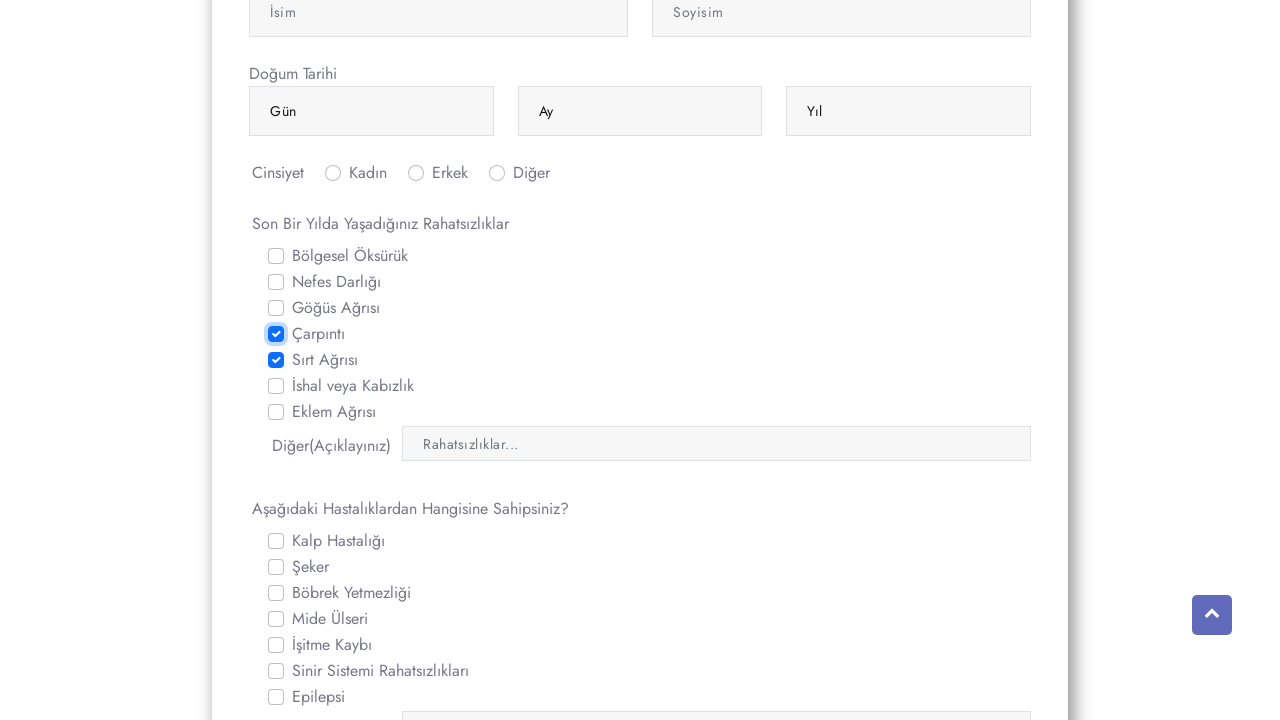

Verified 'Carpinti' checkbox is selected
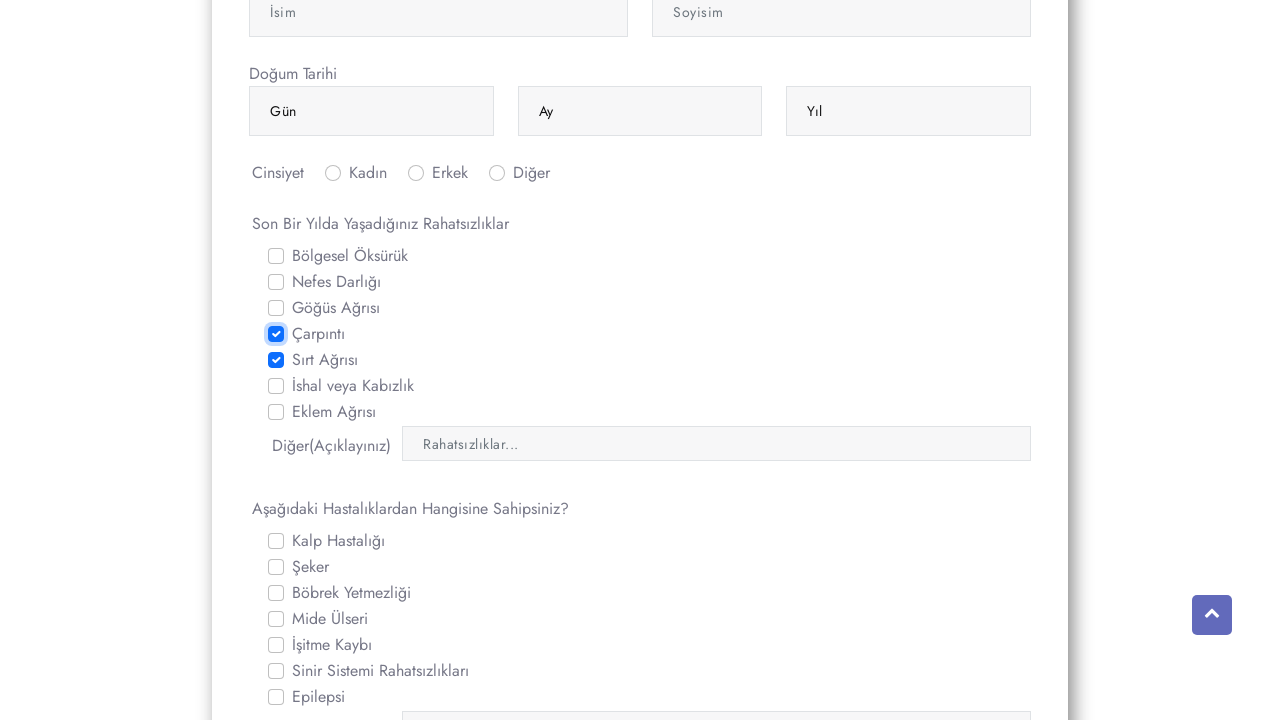

Scrolled down to view more checkboxes
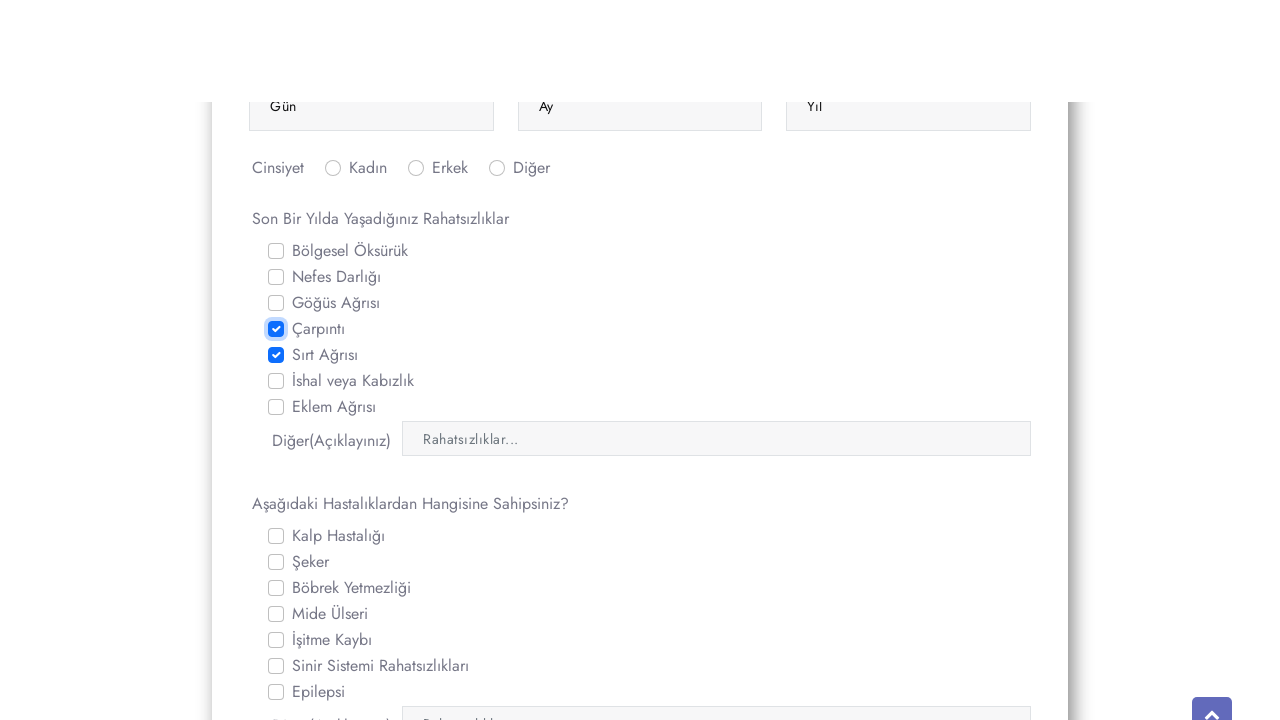

Verified 'Seker' checkbox is not selected
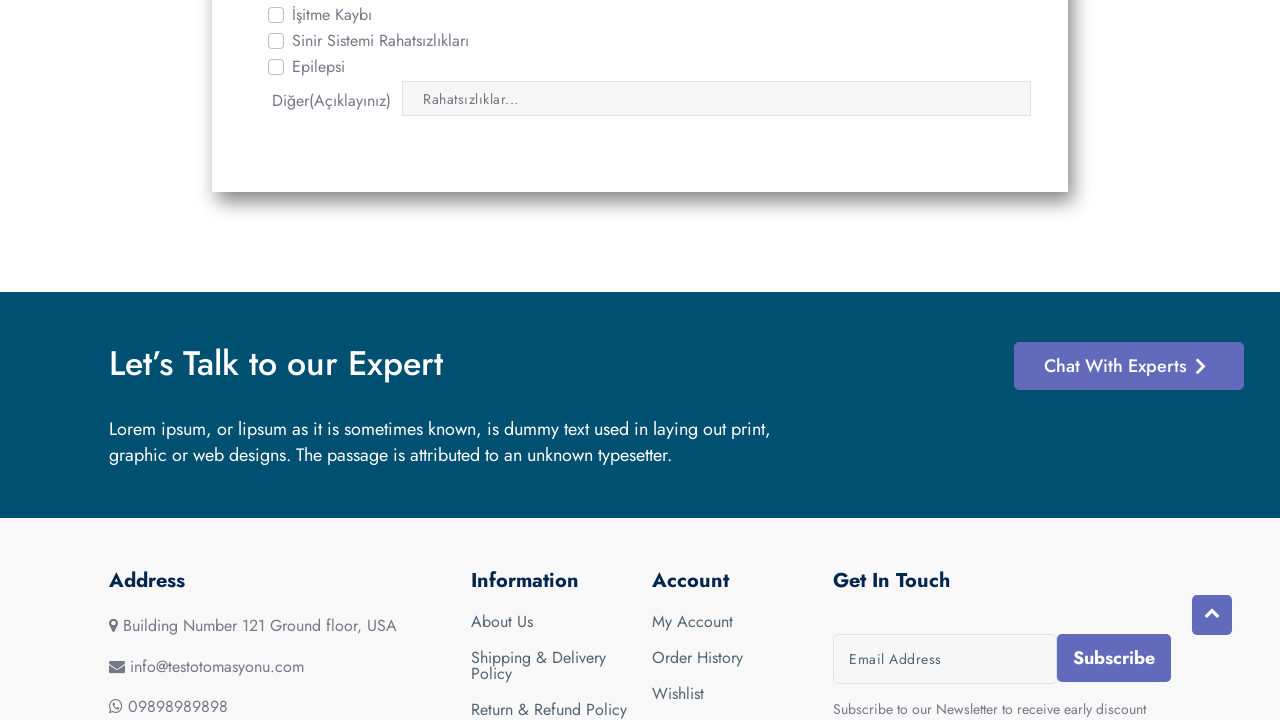

Verified 'Epilepsi' checkbox is not selected
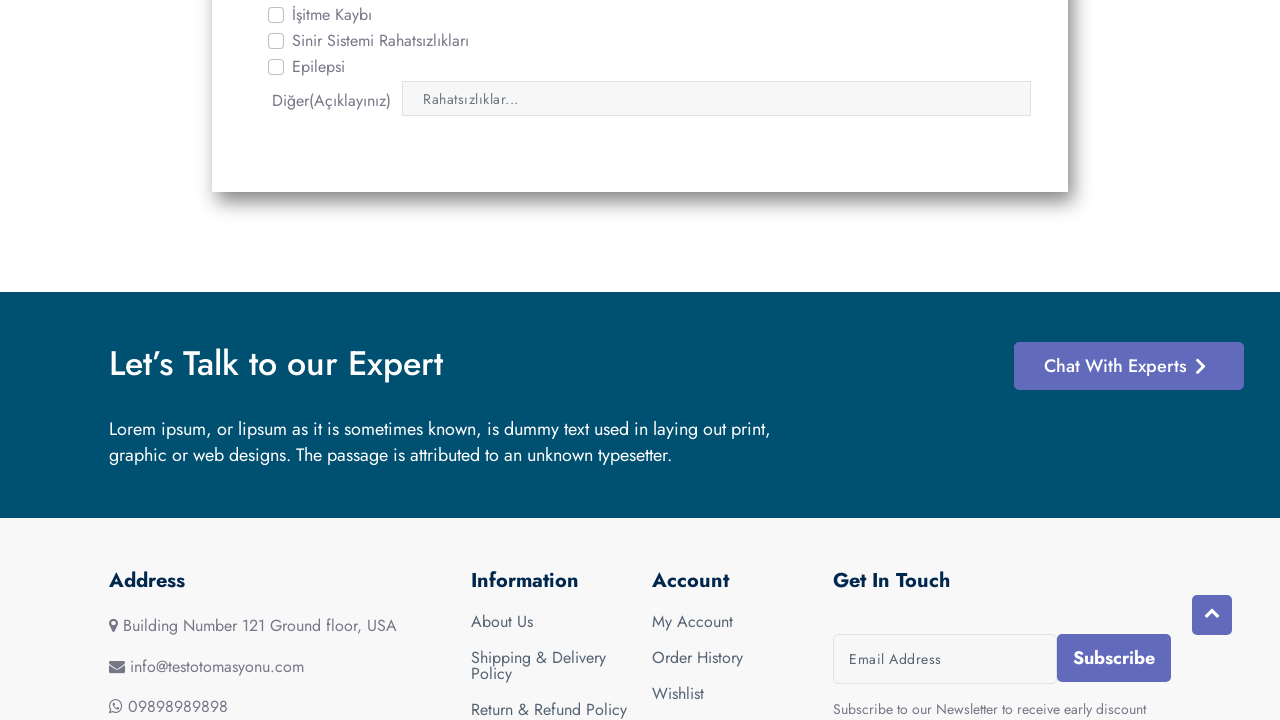

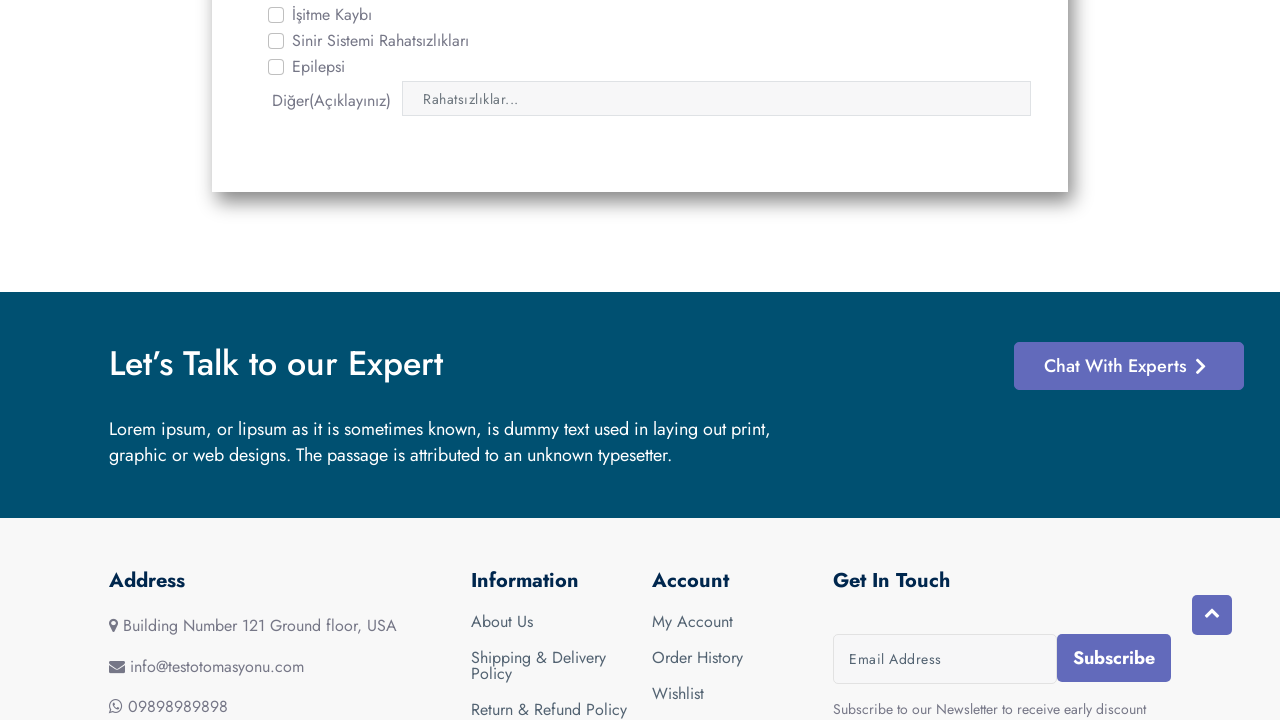